Verifies that a specific article detail page on Gcores loads correctly without HTTP error codes

Starting URL: https://www.gcores.com/articles/169291

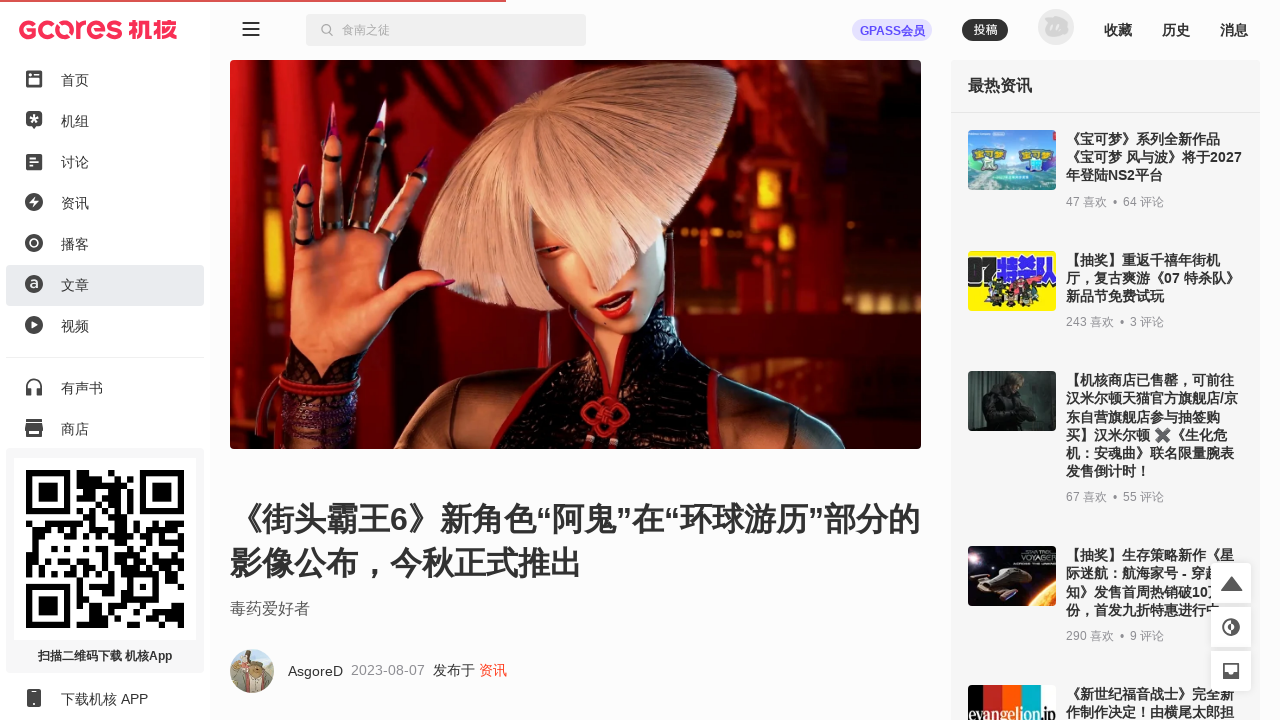

Page DOM content loaded
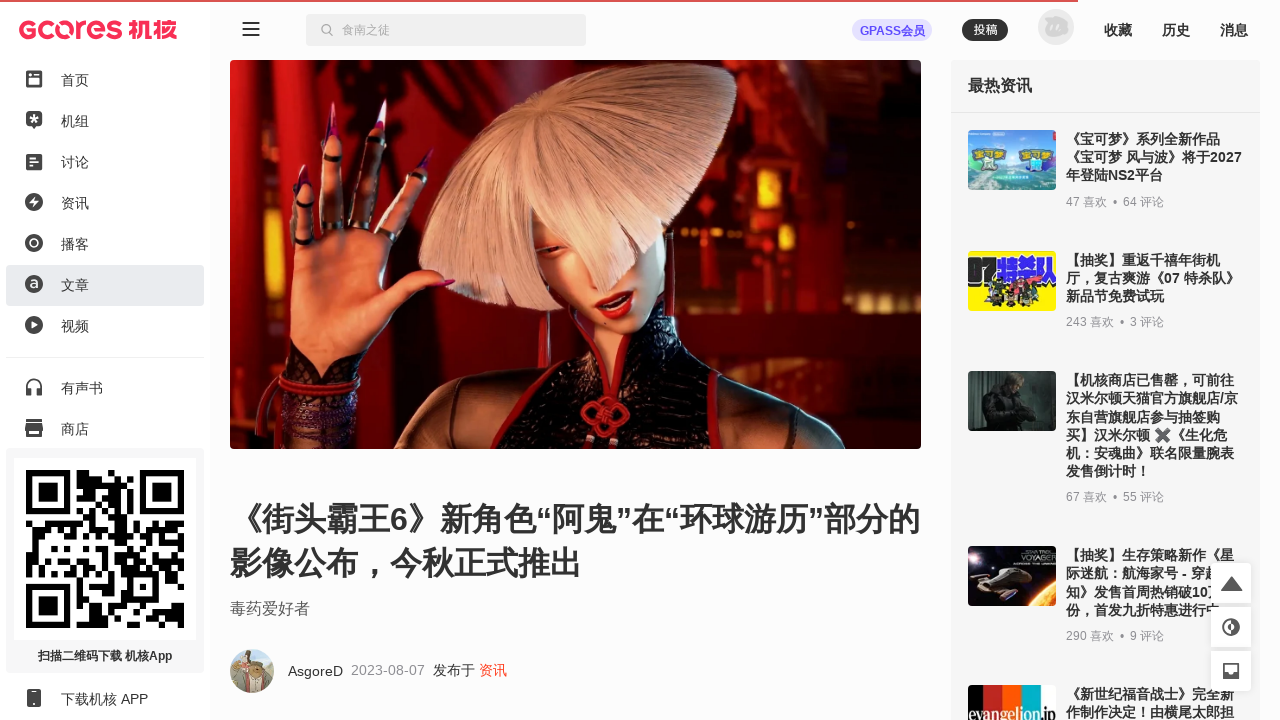

Verified article URL is correct (https://www.gcores.com/articles/169291)
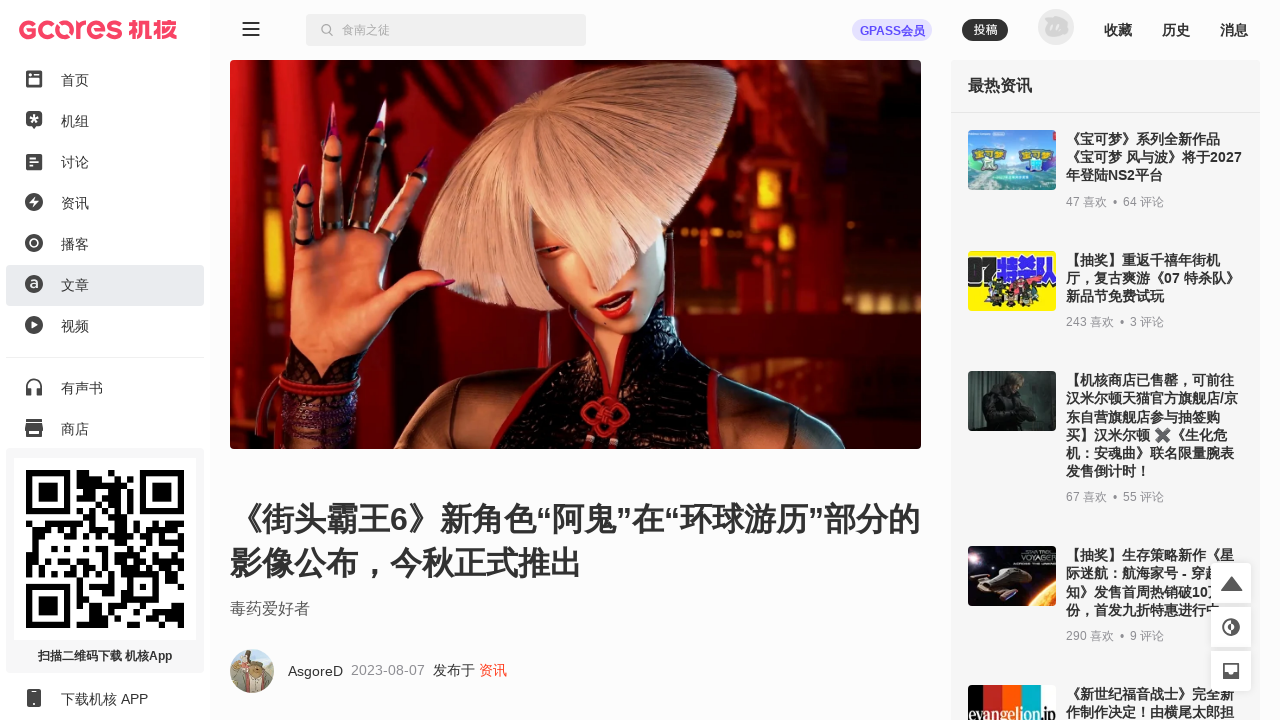

Article content container (#app_inner) is visible
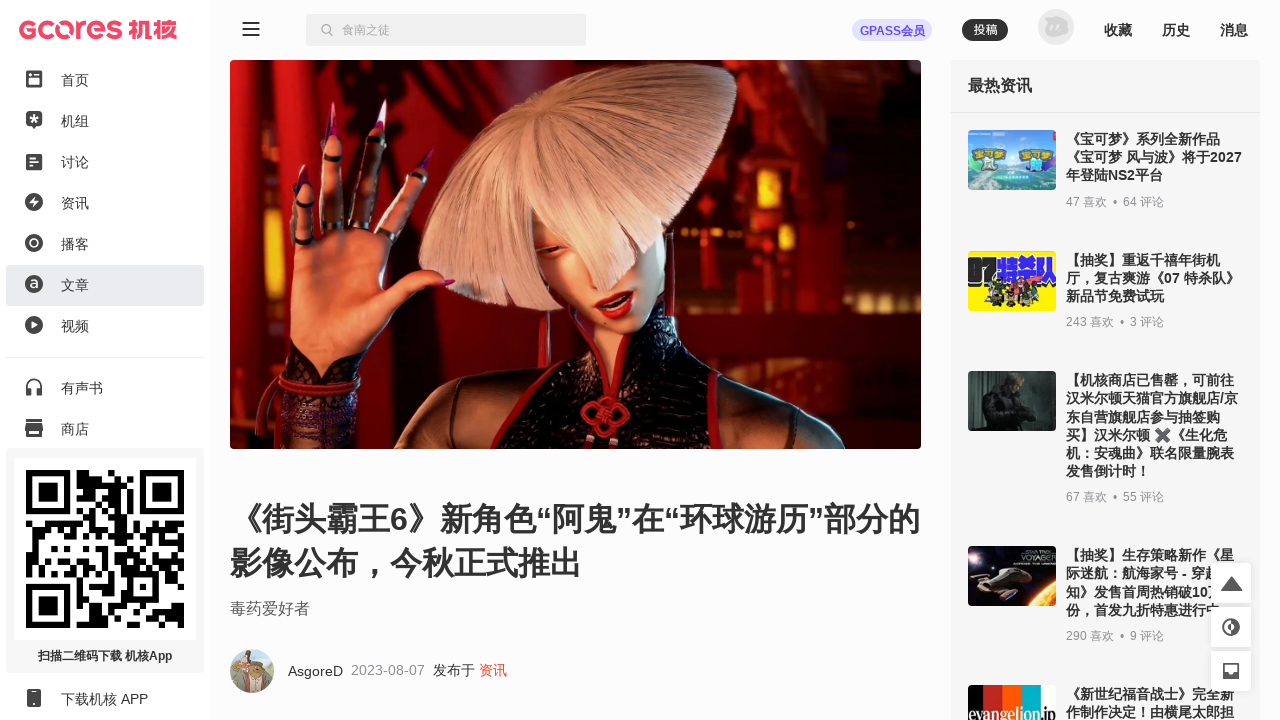

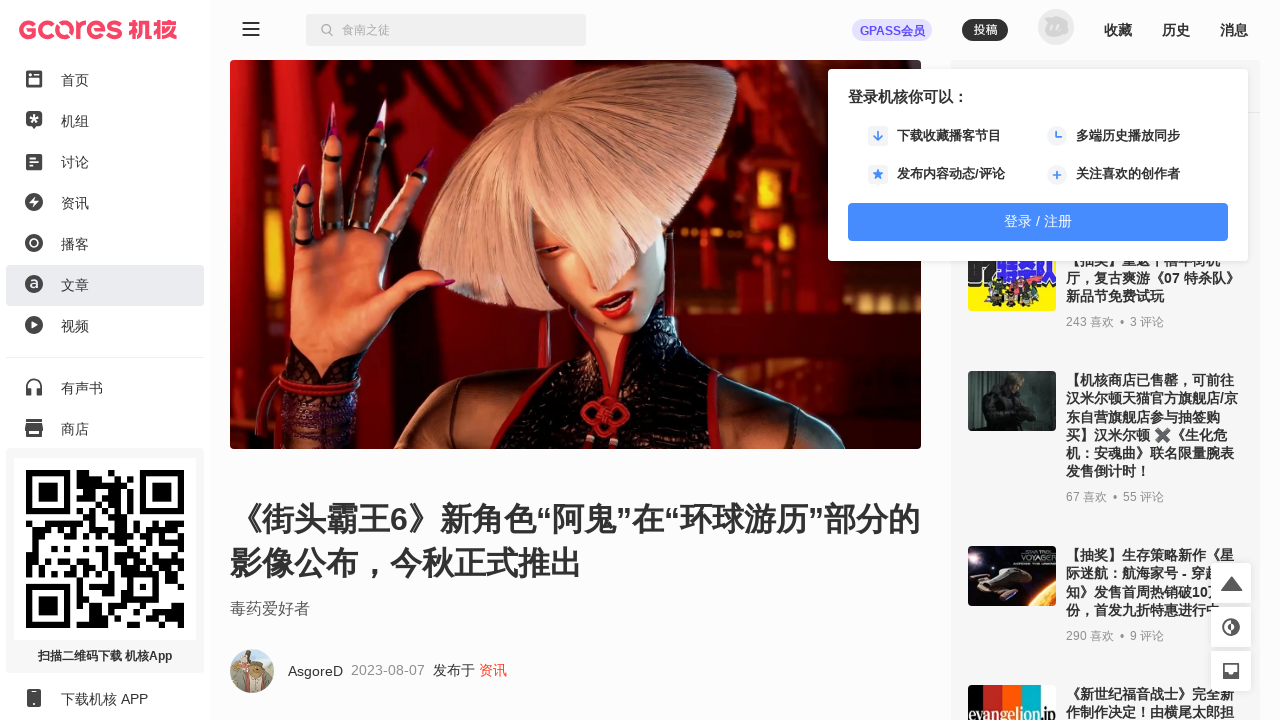